Tests implicit wait by clicking a button that dynamically adds an element and then locating that element

Starting URL: https://www.selenium.dev/selenium/web/dynamic.html

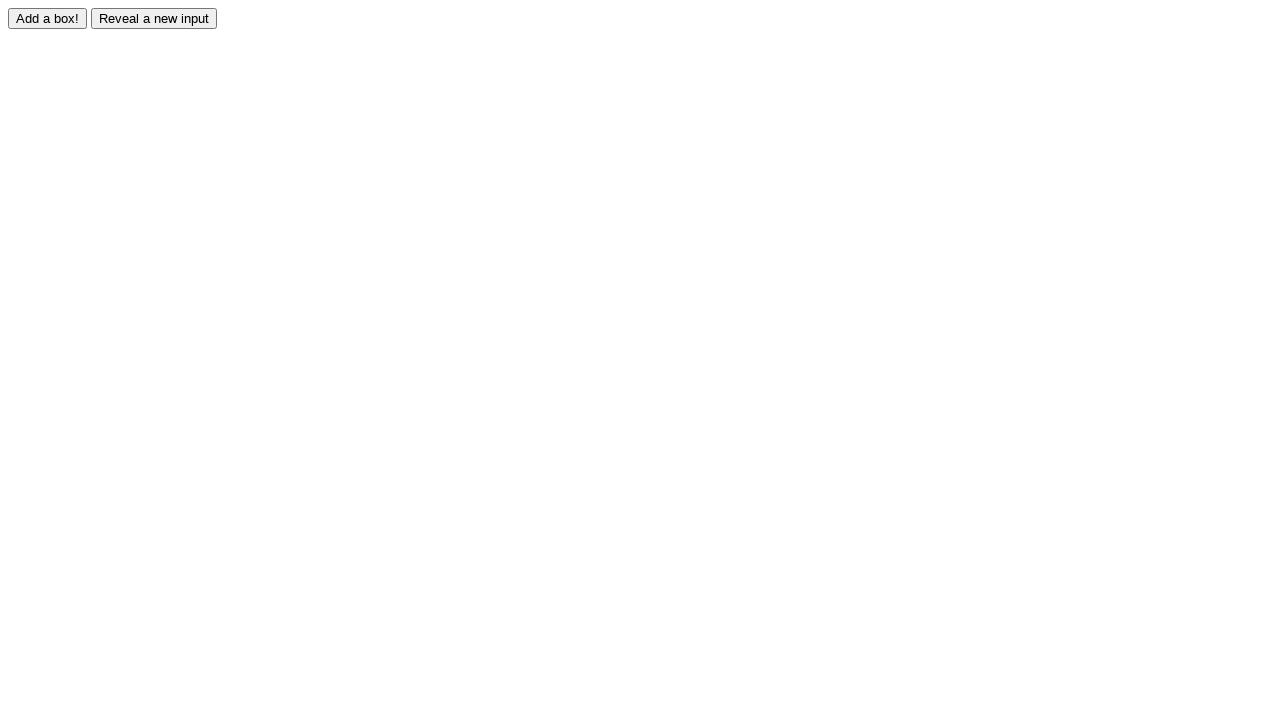

Clicked adder button to trigger dynamic element creation at (48, 18) on #adder
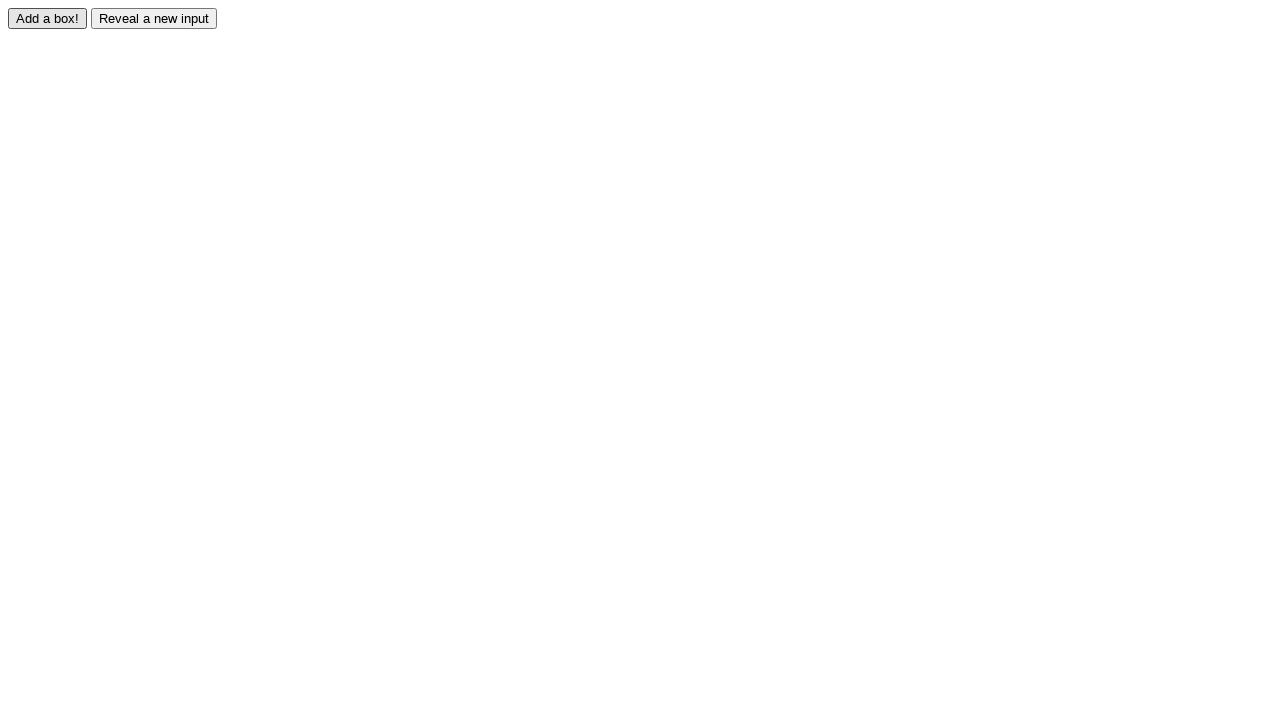

Waited for dynamically added red box element (#box0) to appear
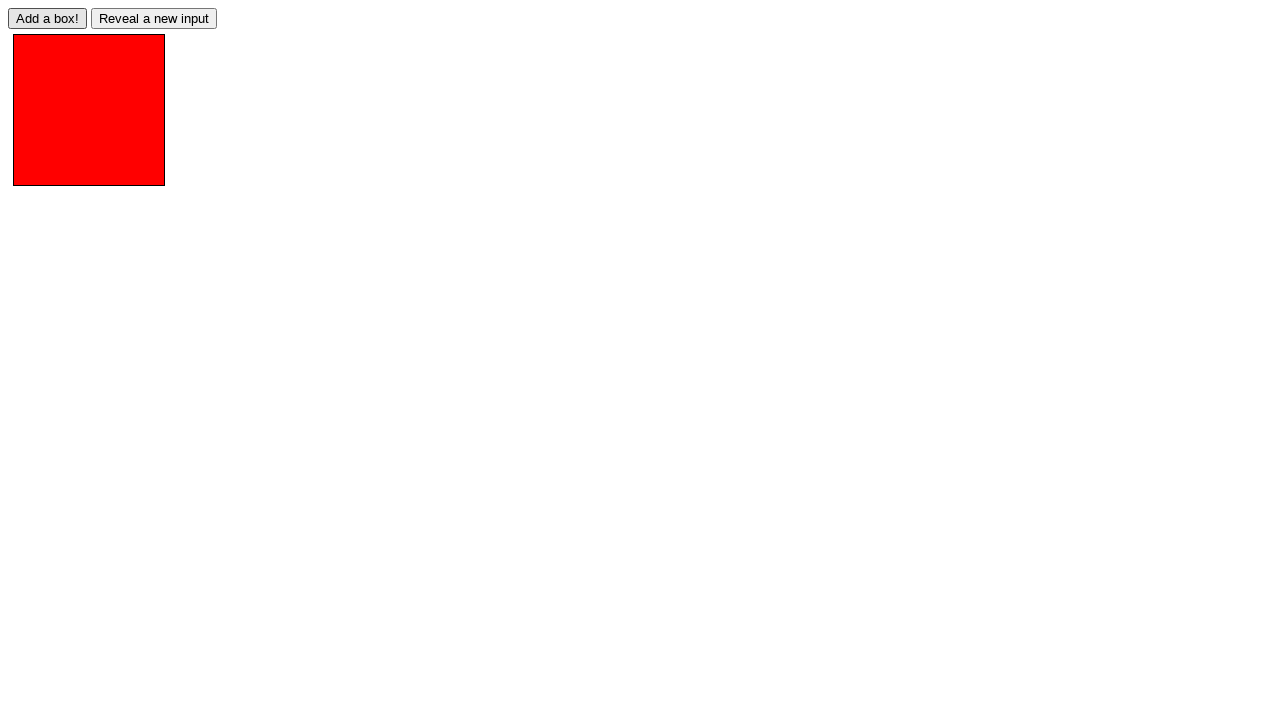

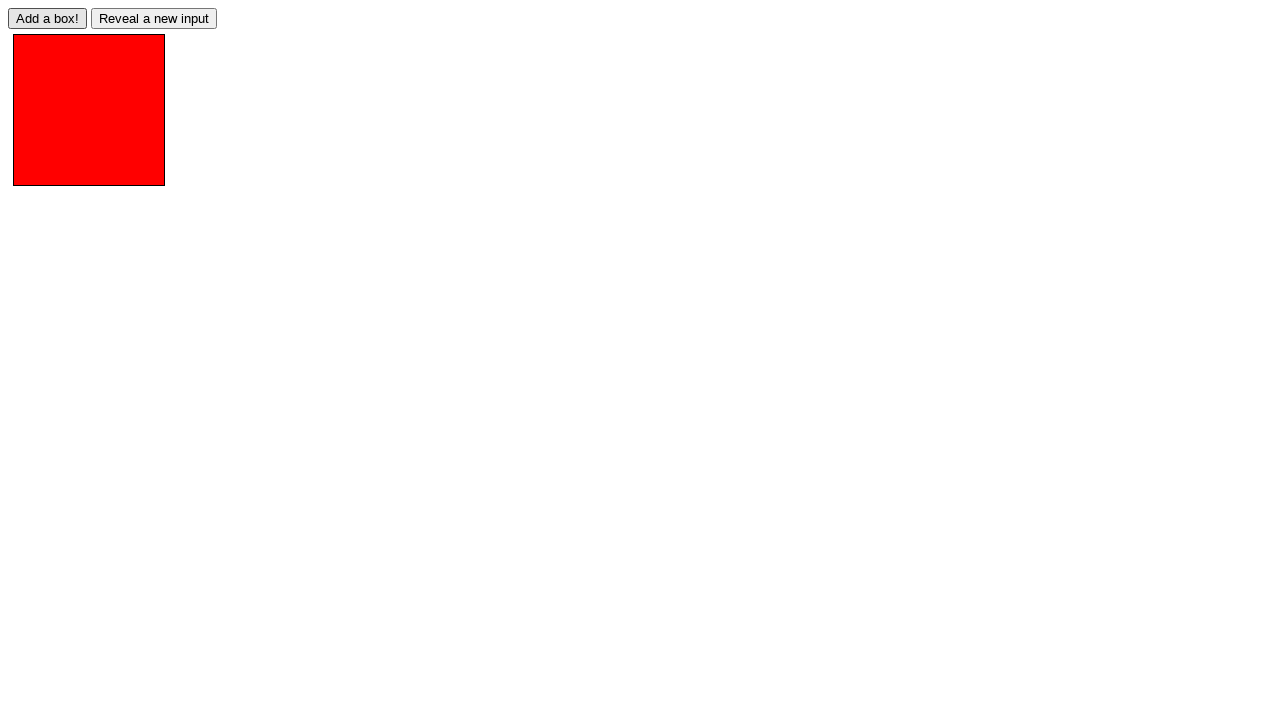